Navigates to a jQuery contextMenu demo page and maximizes the browser window to verify the page loads correctly

Starting URL: http://medialize.github.io/jQuery-contextMenu/demo.html

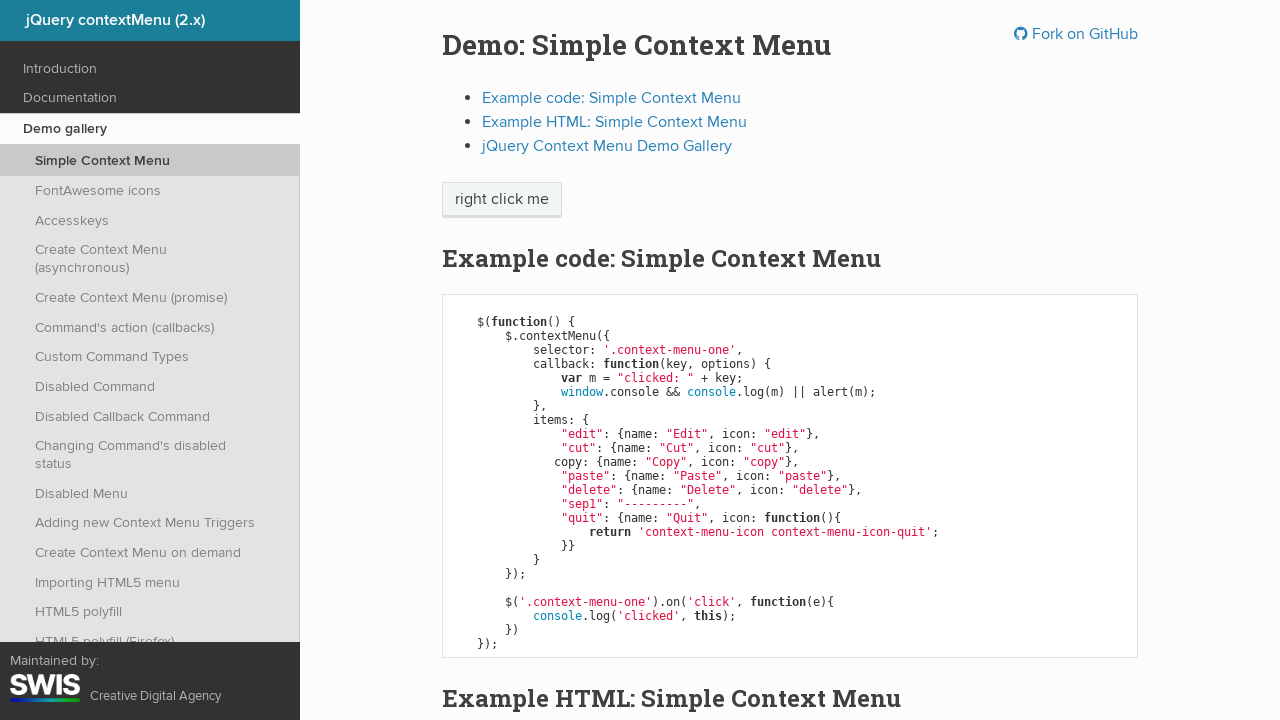

Navigated to jQuery contextMenu demo page
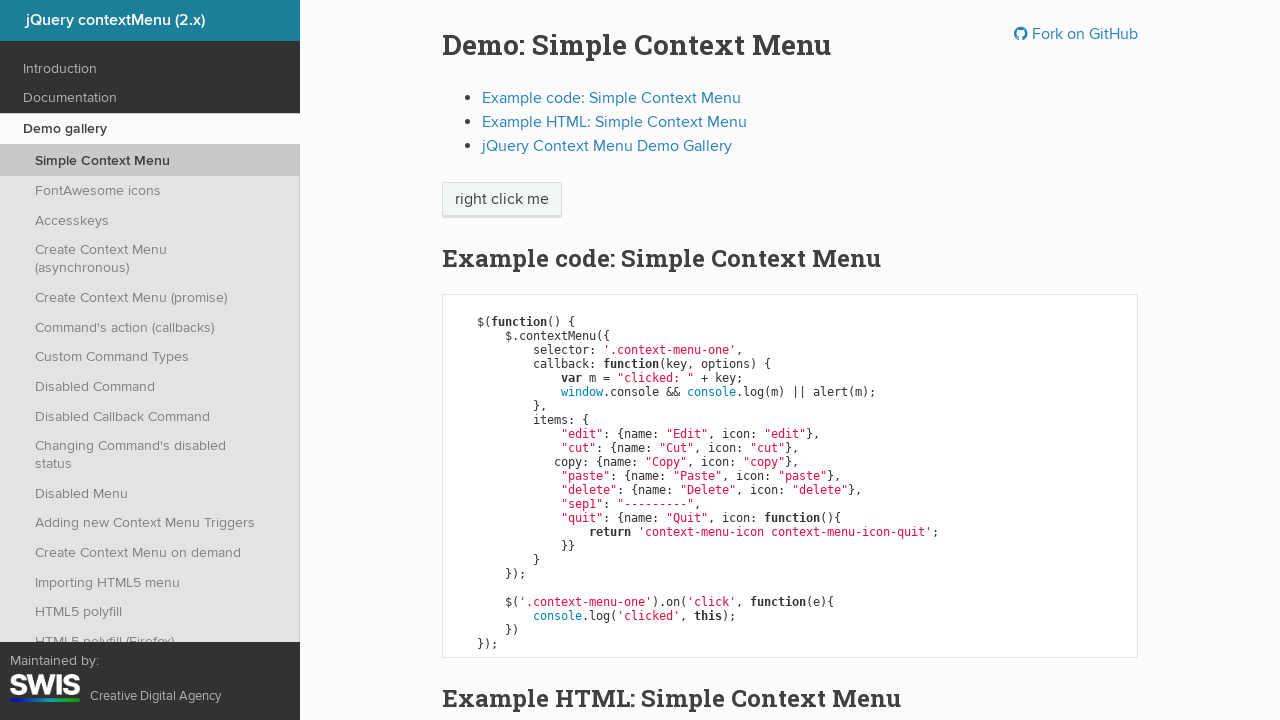

Maximized browser window
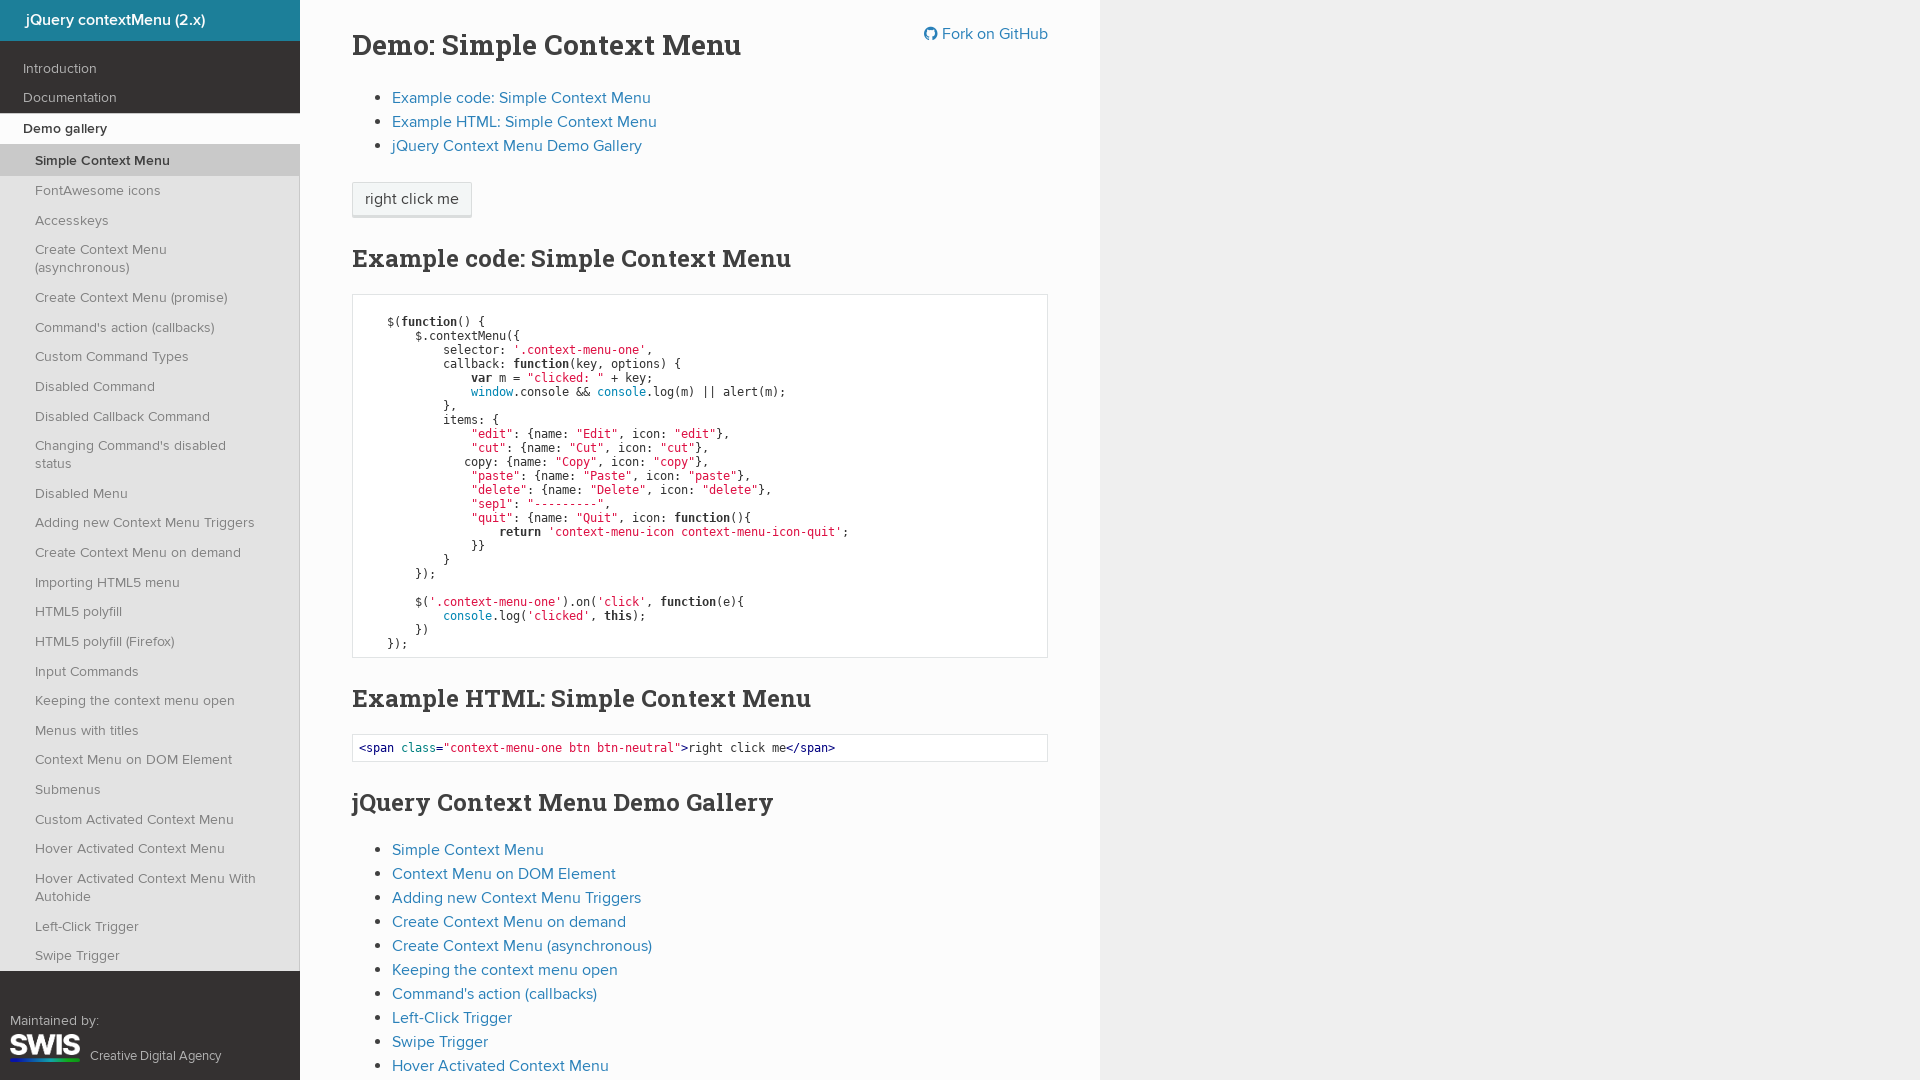

Context menu demo area loaded
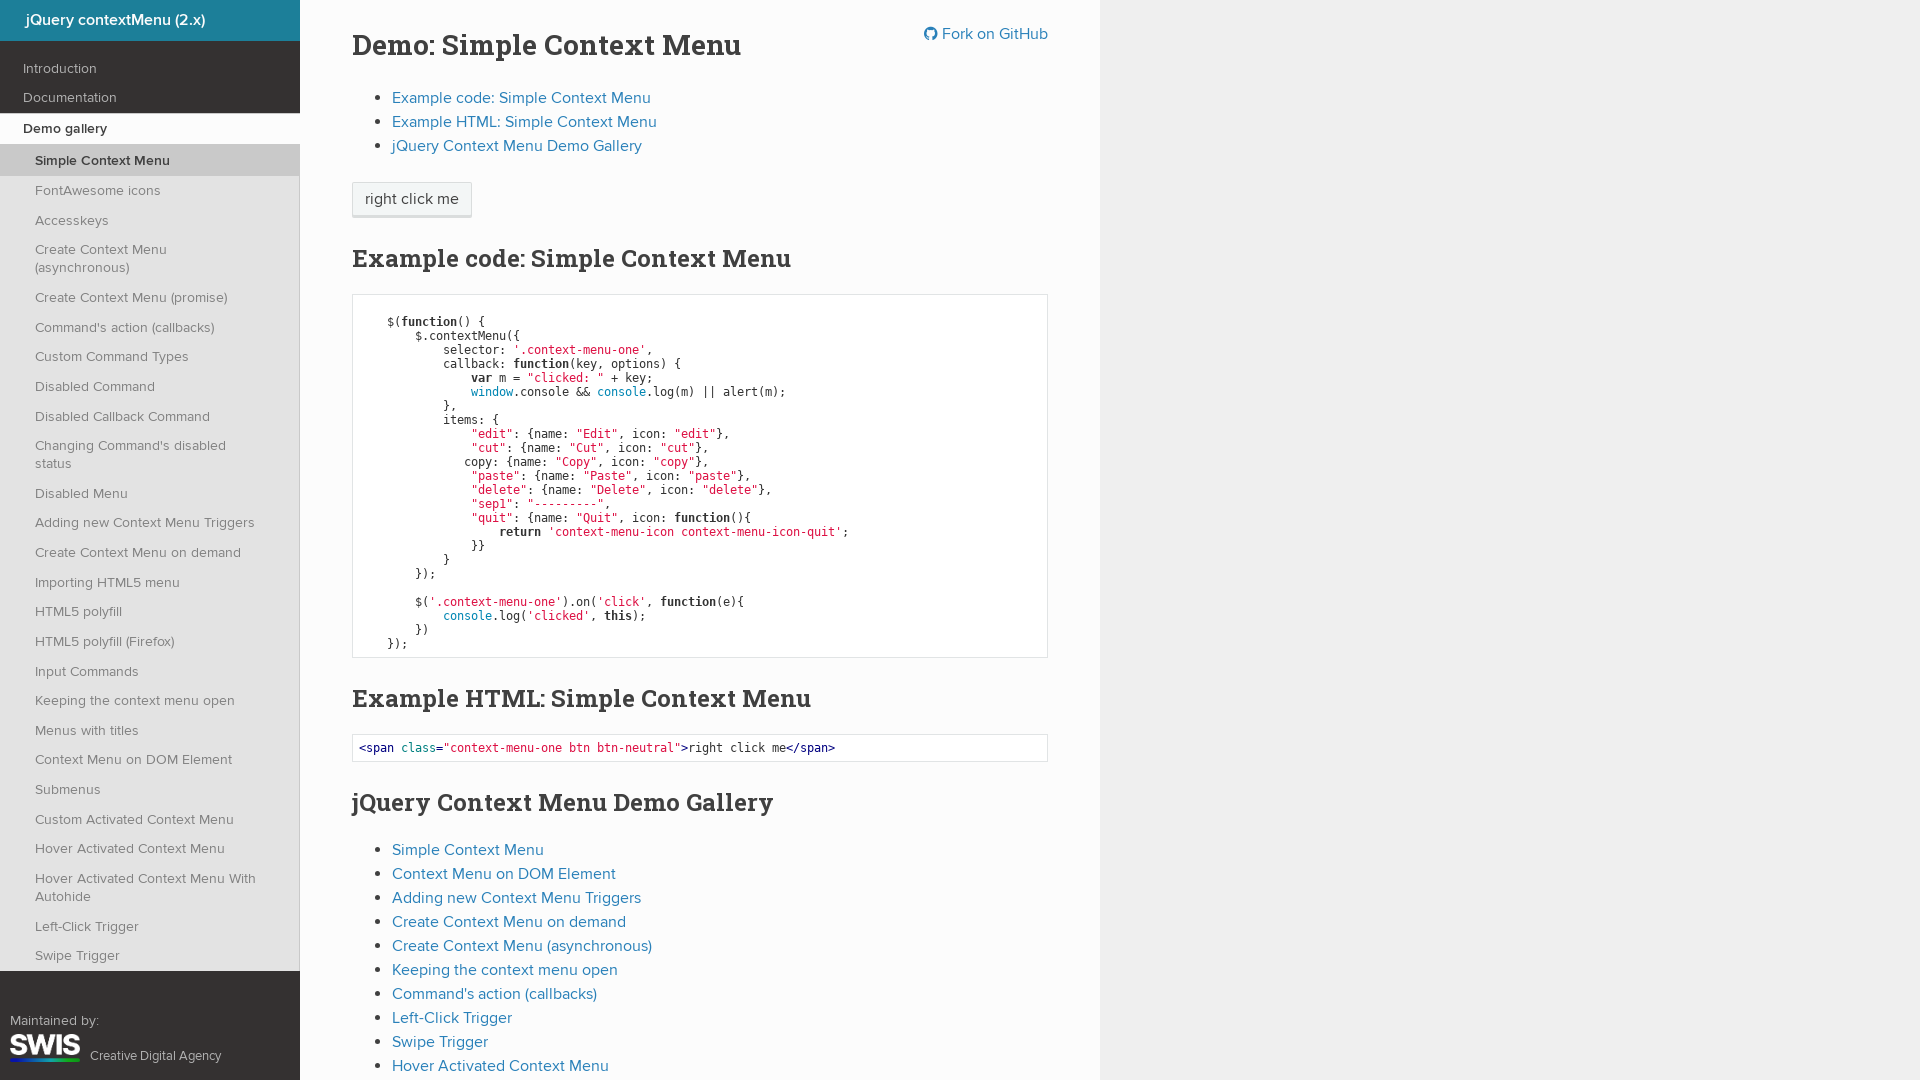

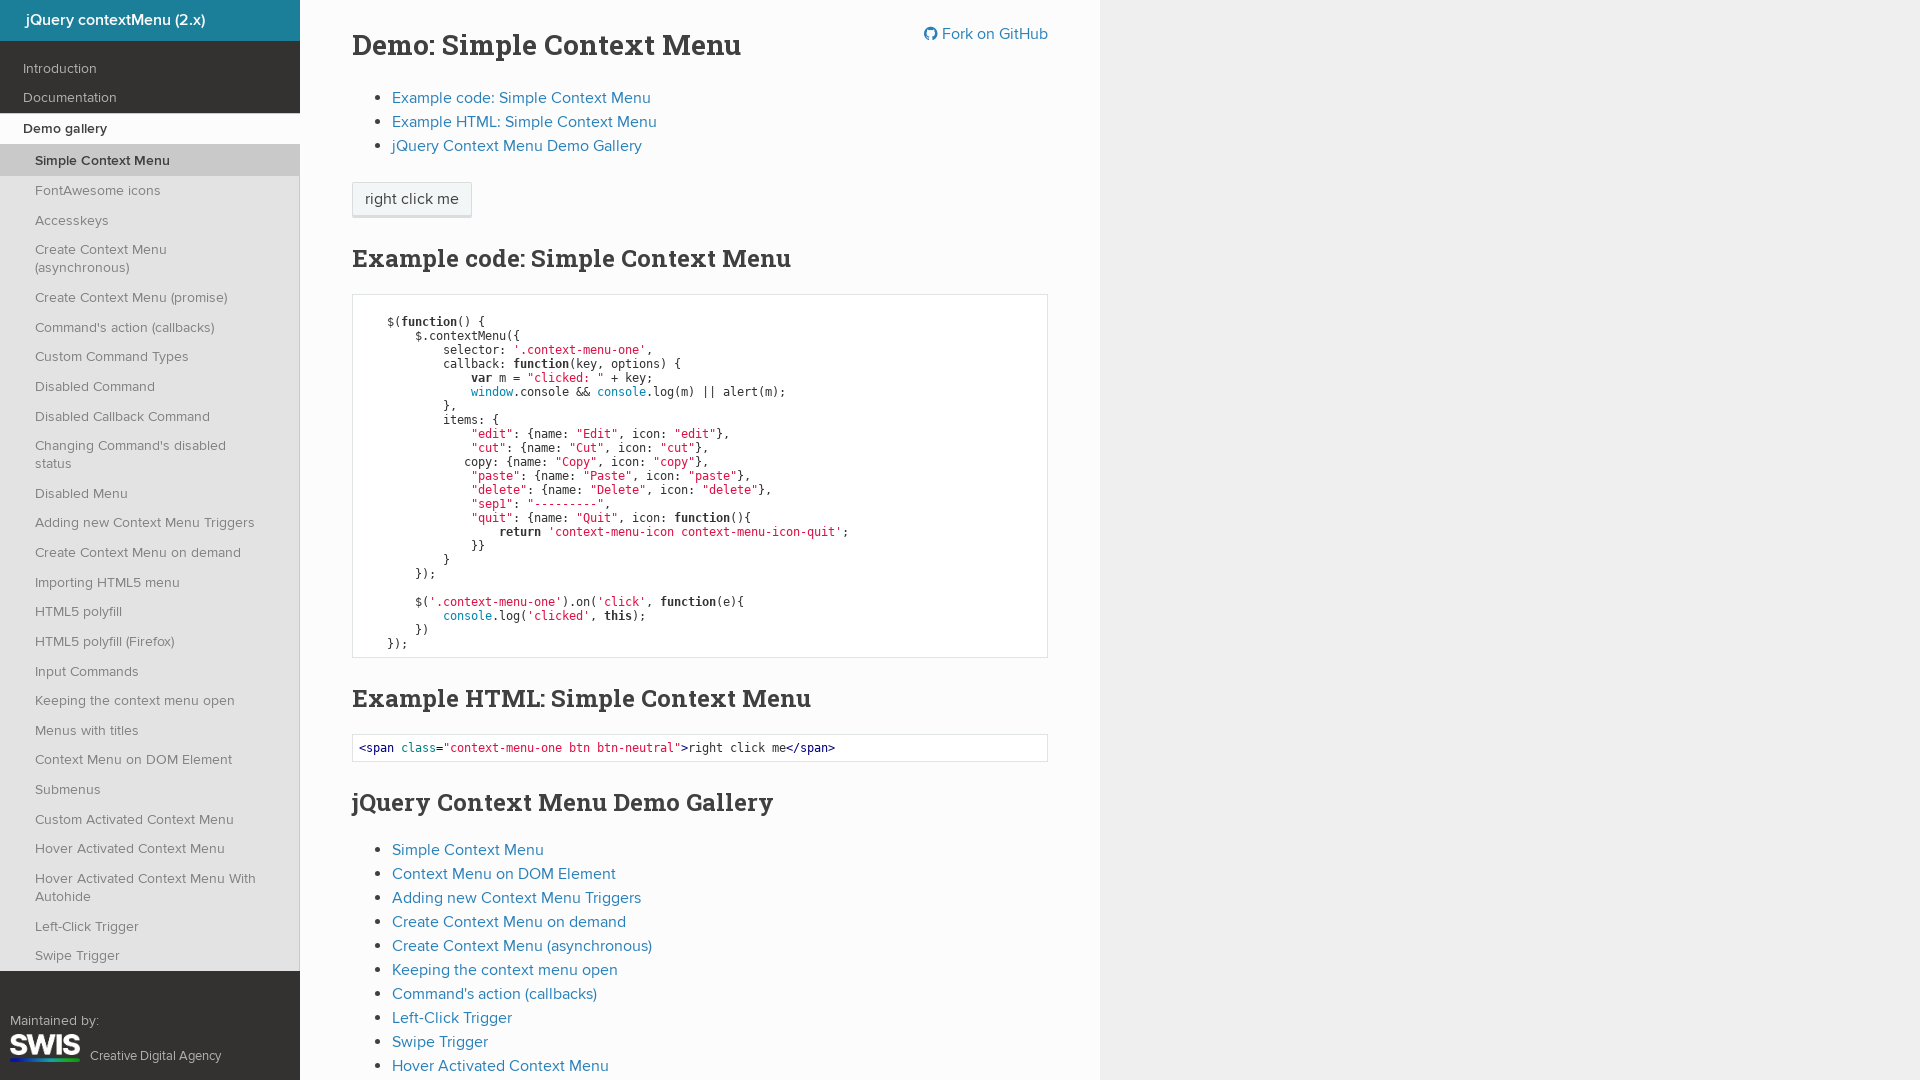